Tests window handling functionality by opening new windows, switching between them, and closing specific windows while keeping the parent window open

Starting URL: https://www.leafground.com/window.xhtml

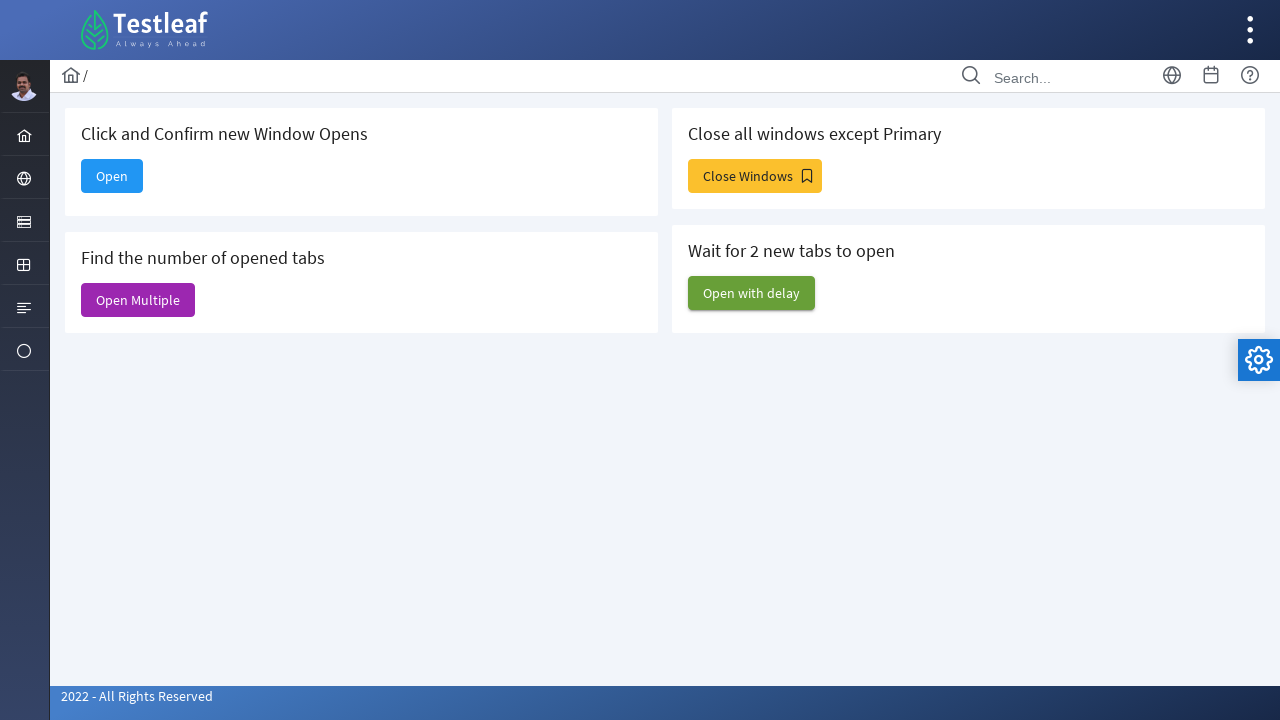

Clicked button to open new window at (112, 176) on button#j_idt88\:new
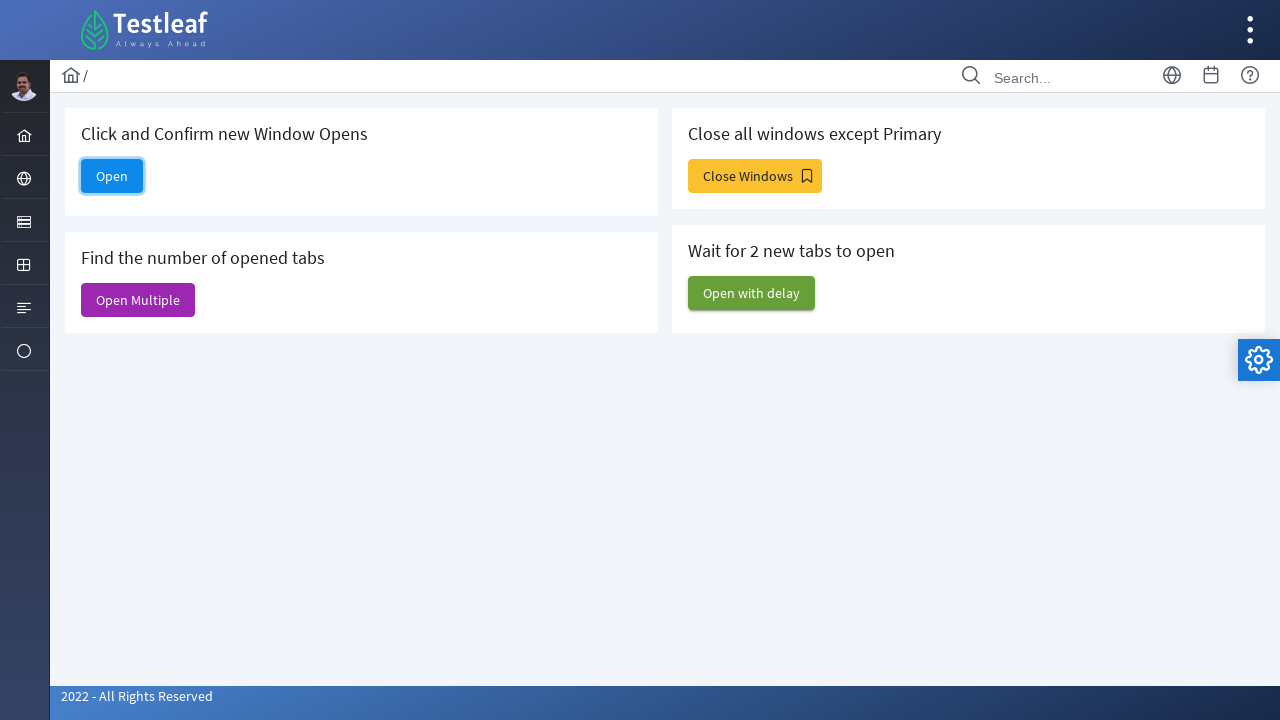

Retrieved all open windows - Total count: 5
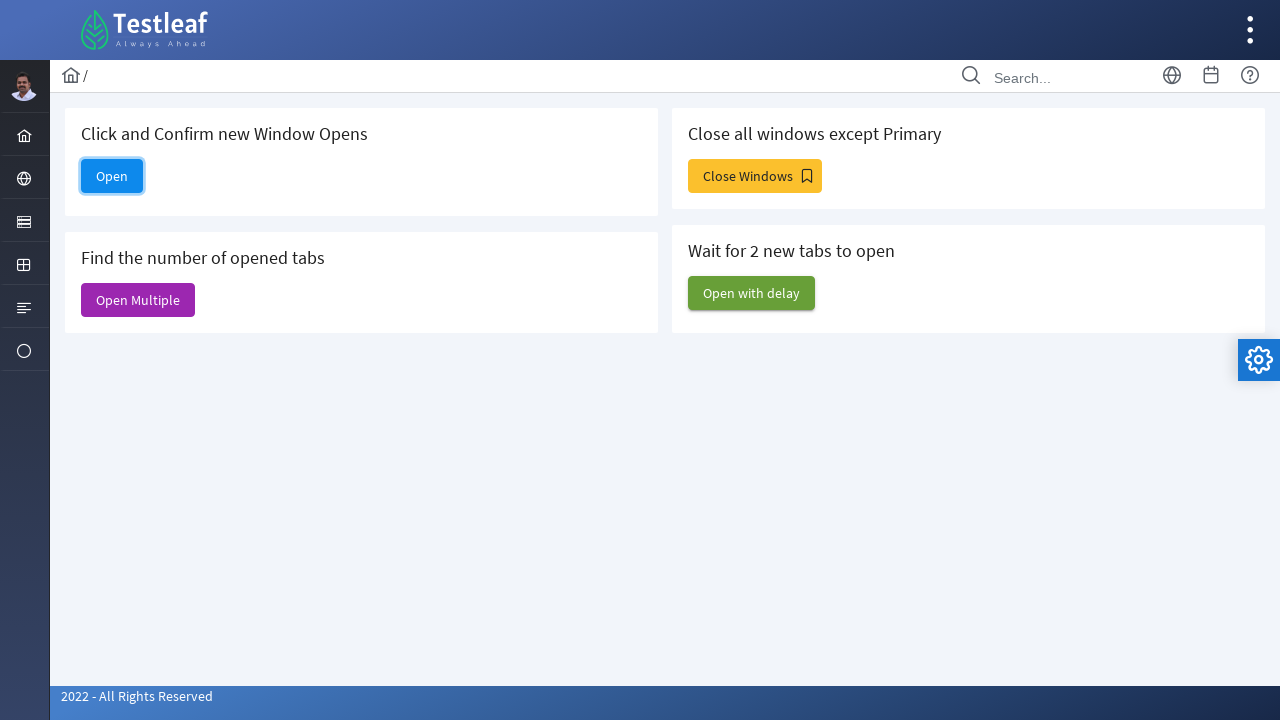

Switched to new window with title: Alert
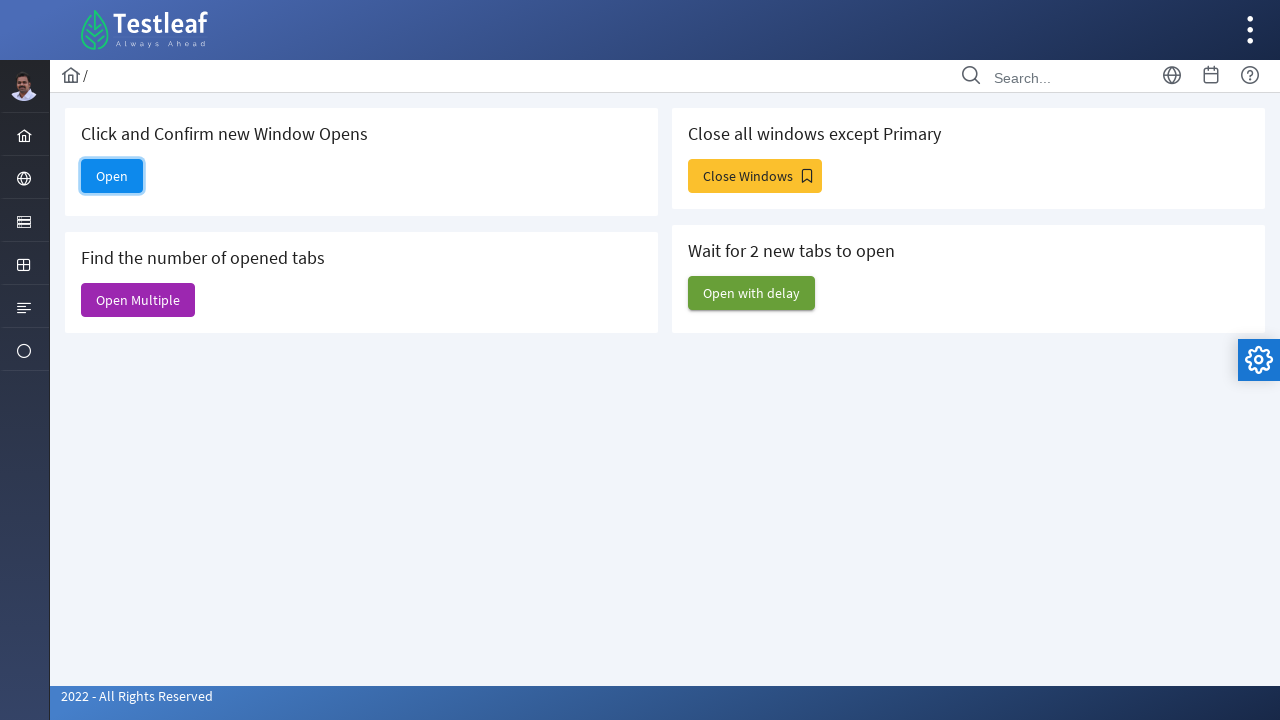

Closed the new window
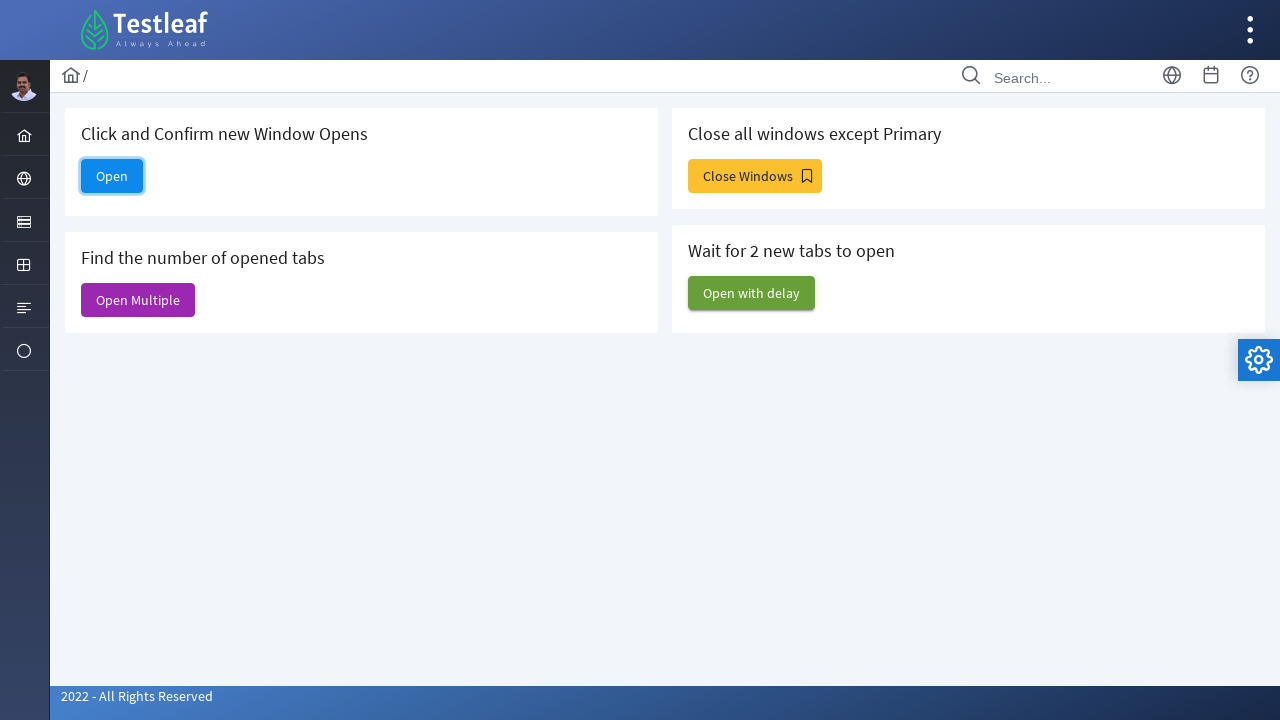

Clicked button to open multiple windows at (138, 300) on button#j_idt88\:j_idt91
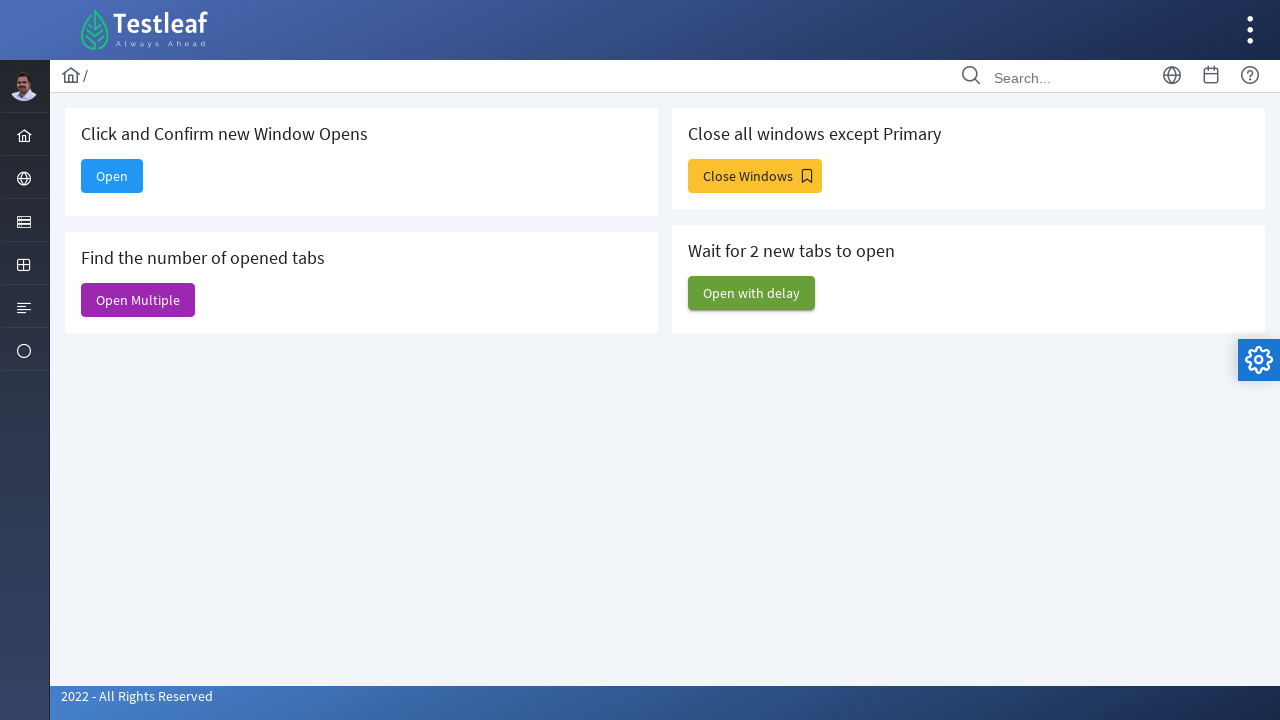

Waited 1000ms for new windows to open
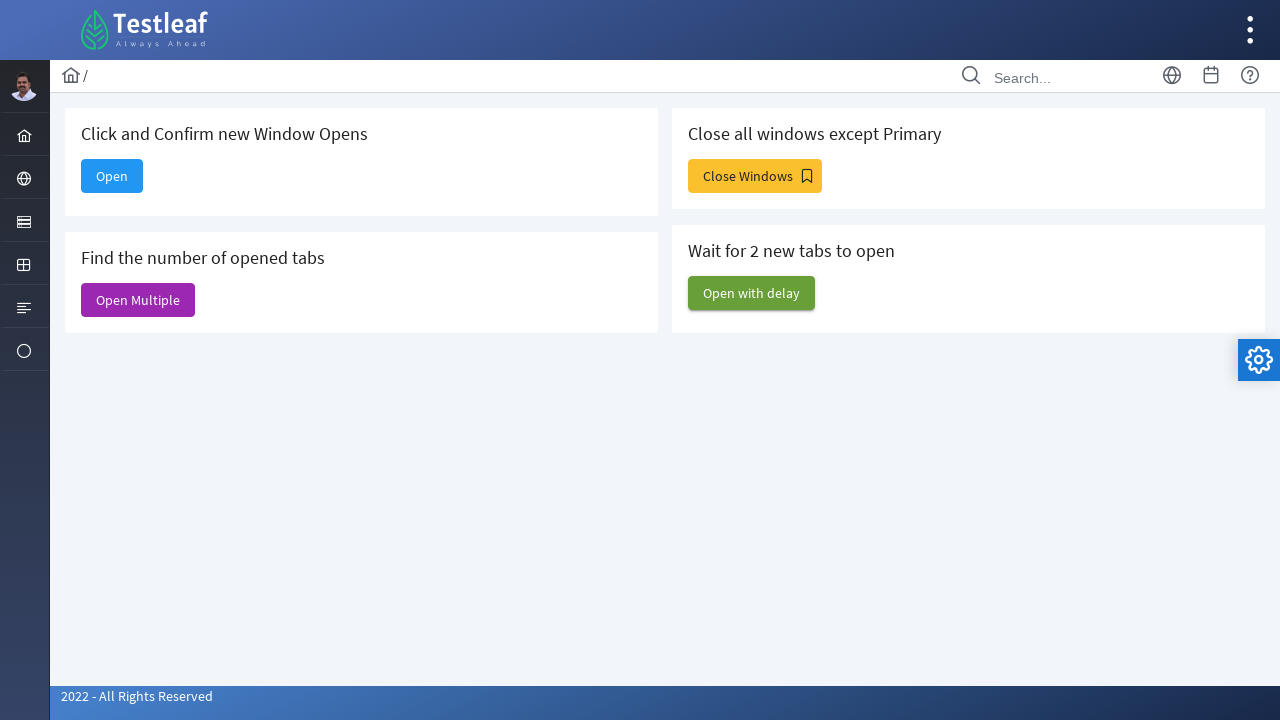

Retrieved updated window count after multi-window click: 6 windows open
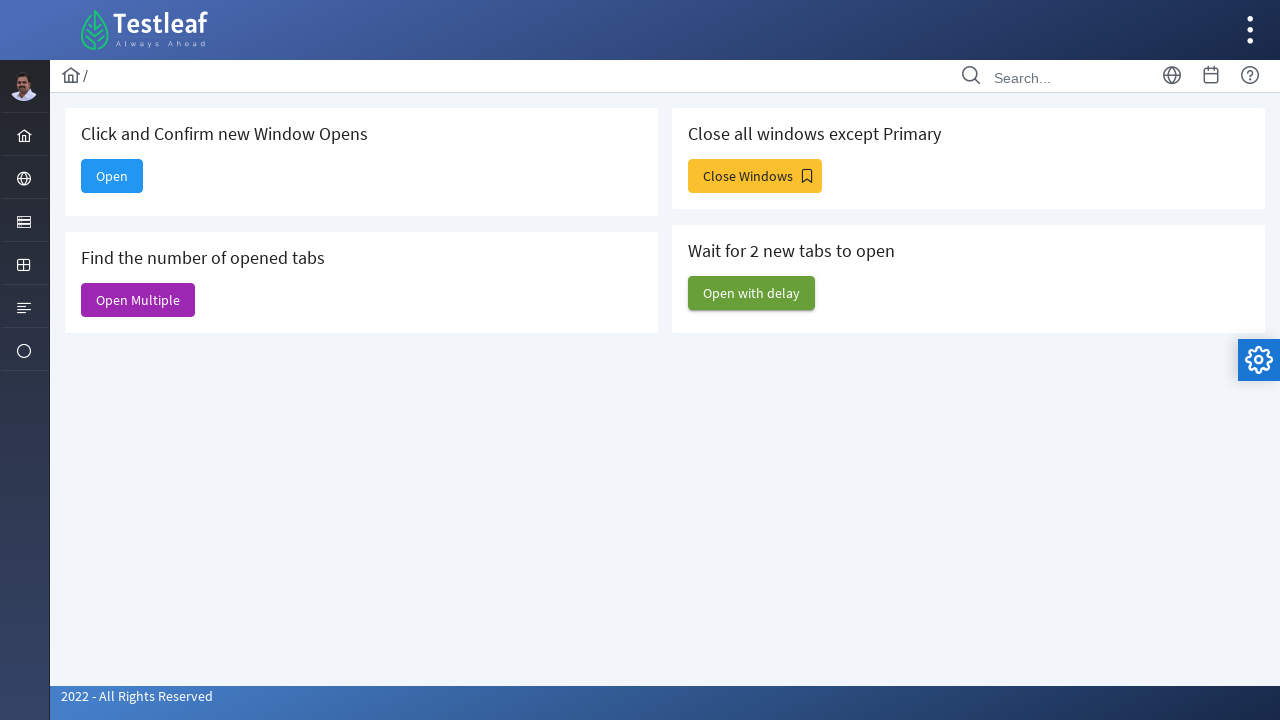

Clicked button to open additional windows for closing test at (755, 176) on button#j_idt88\:j_idt93
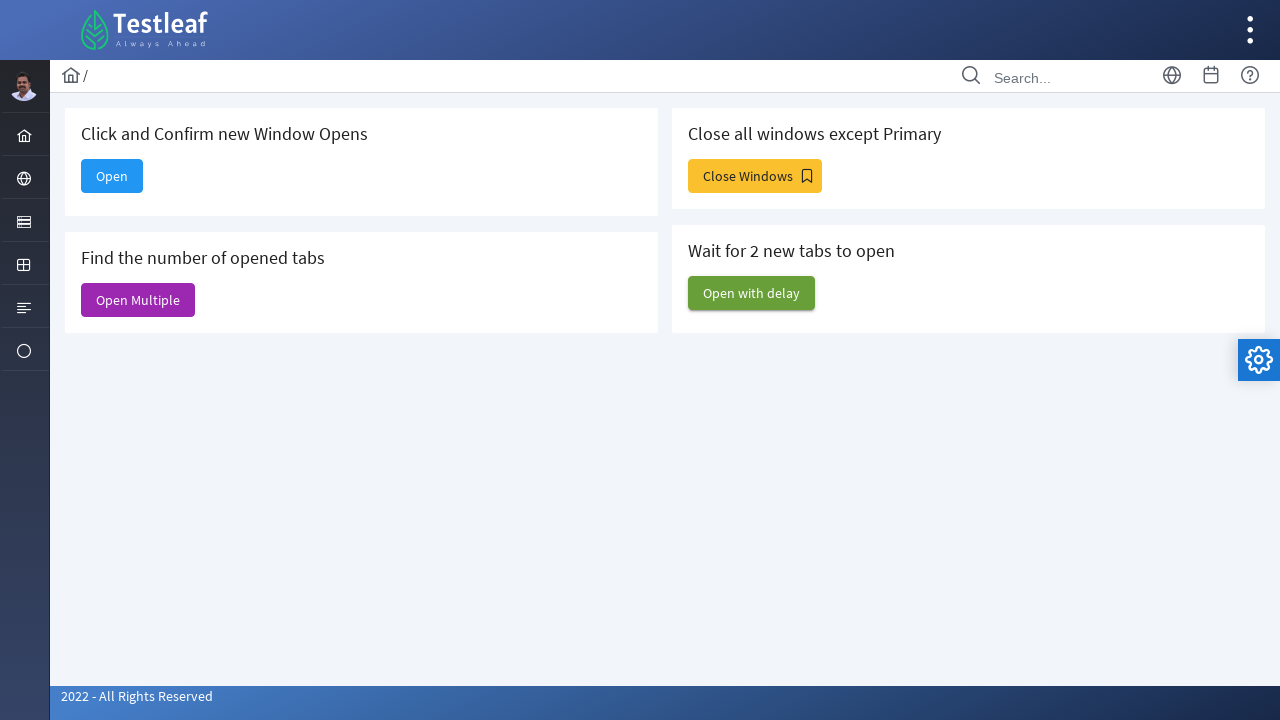

Waited 1000ms for new windows to fully open
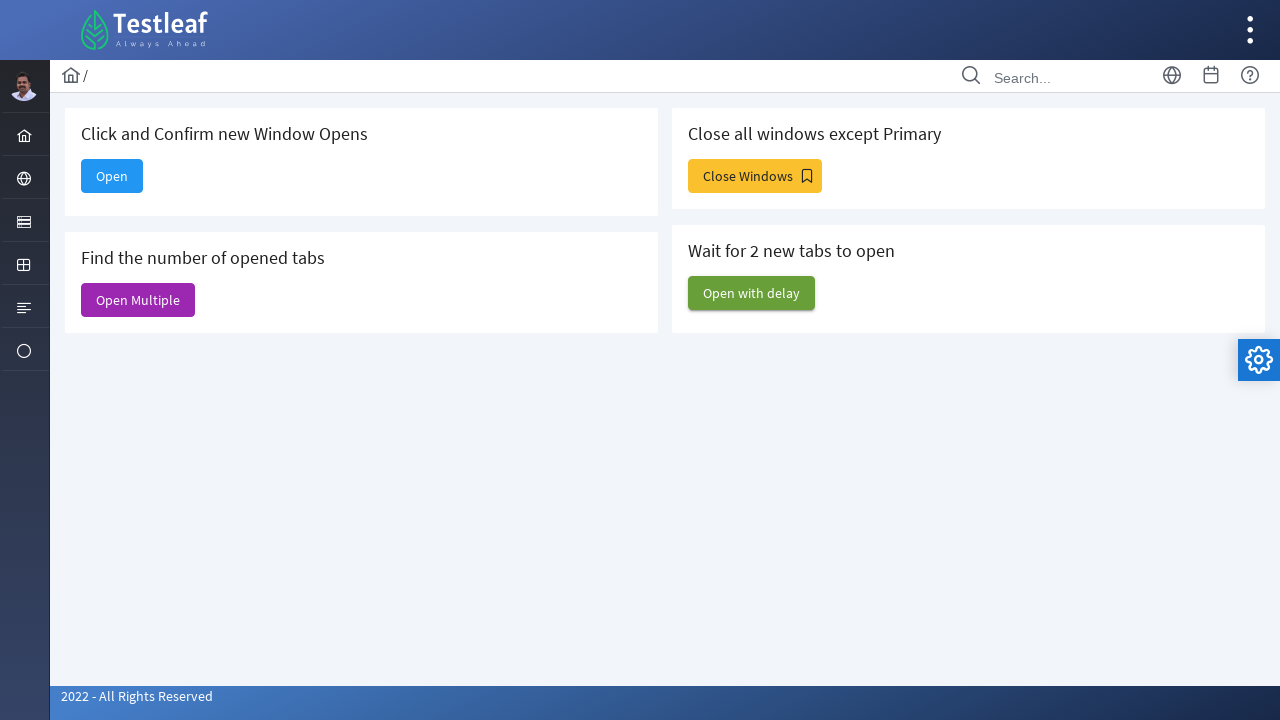

Closed a child window, keeping parent window open
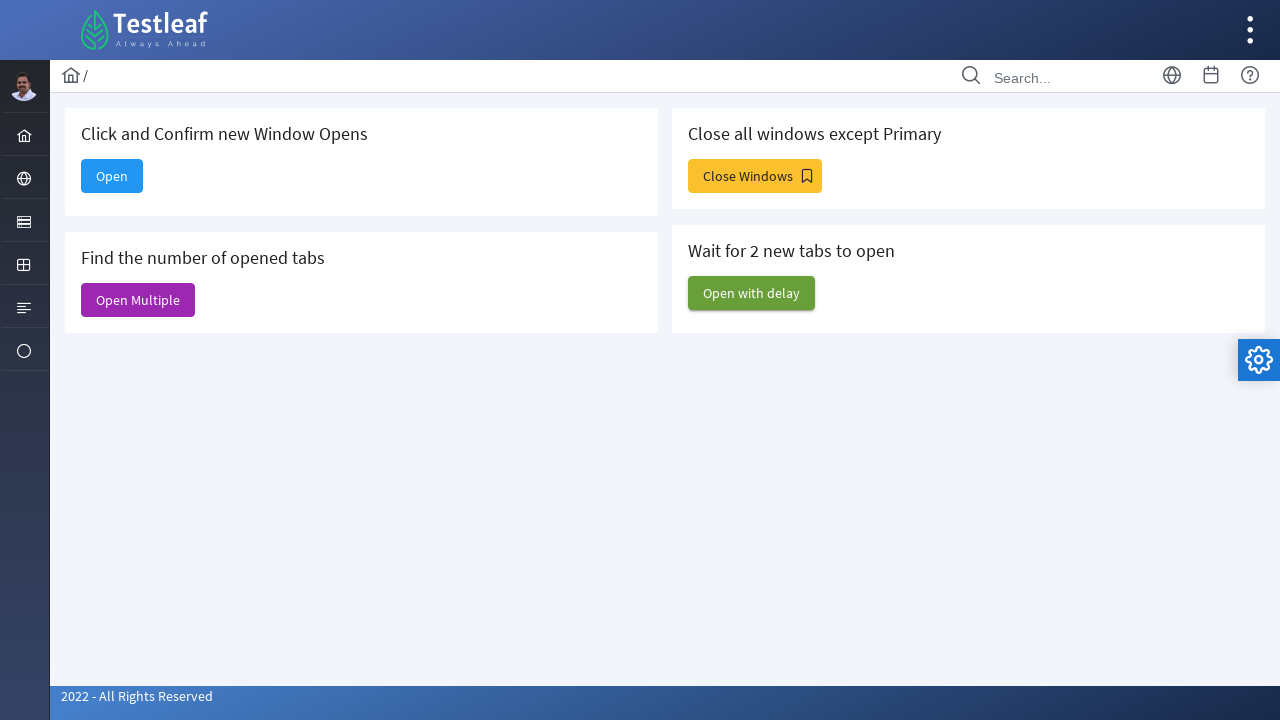

Closed a child window, keeping parent window open
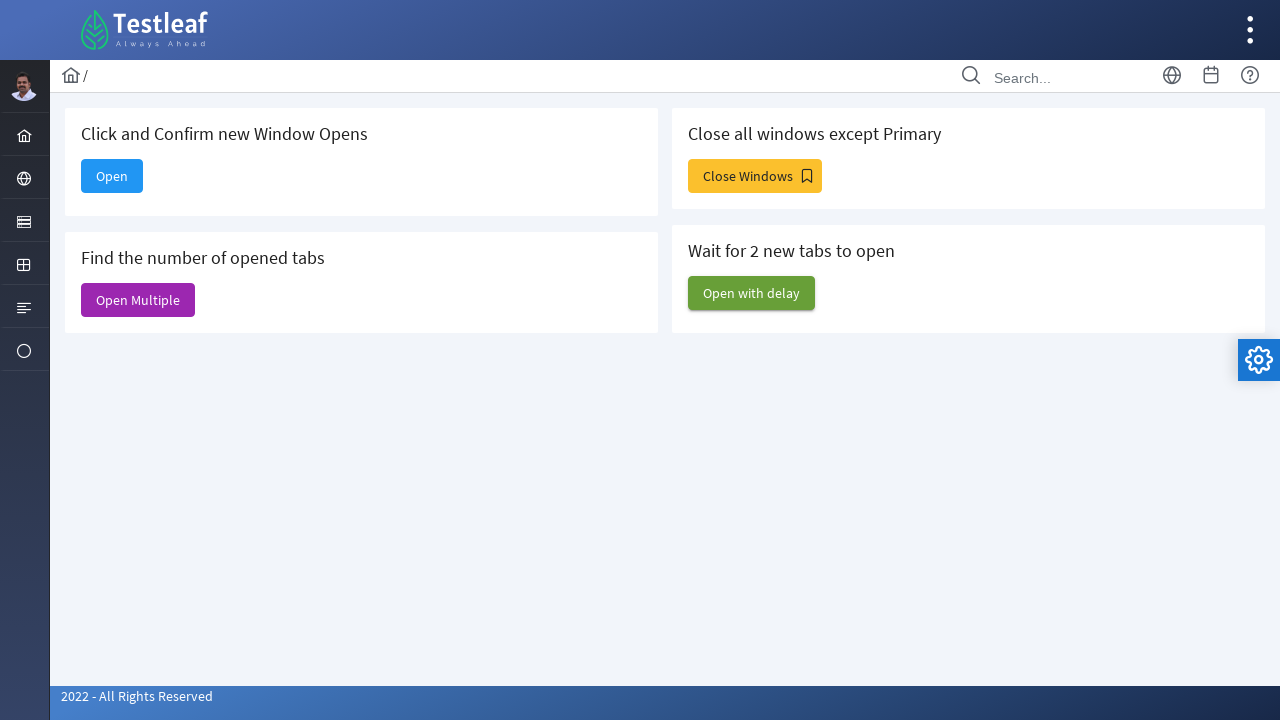

Closed a child window, keeping parent window open
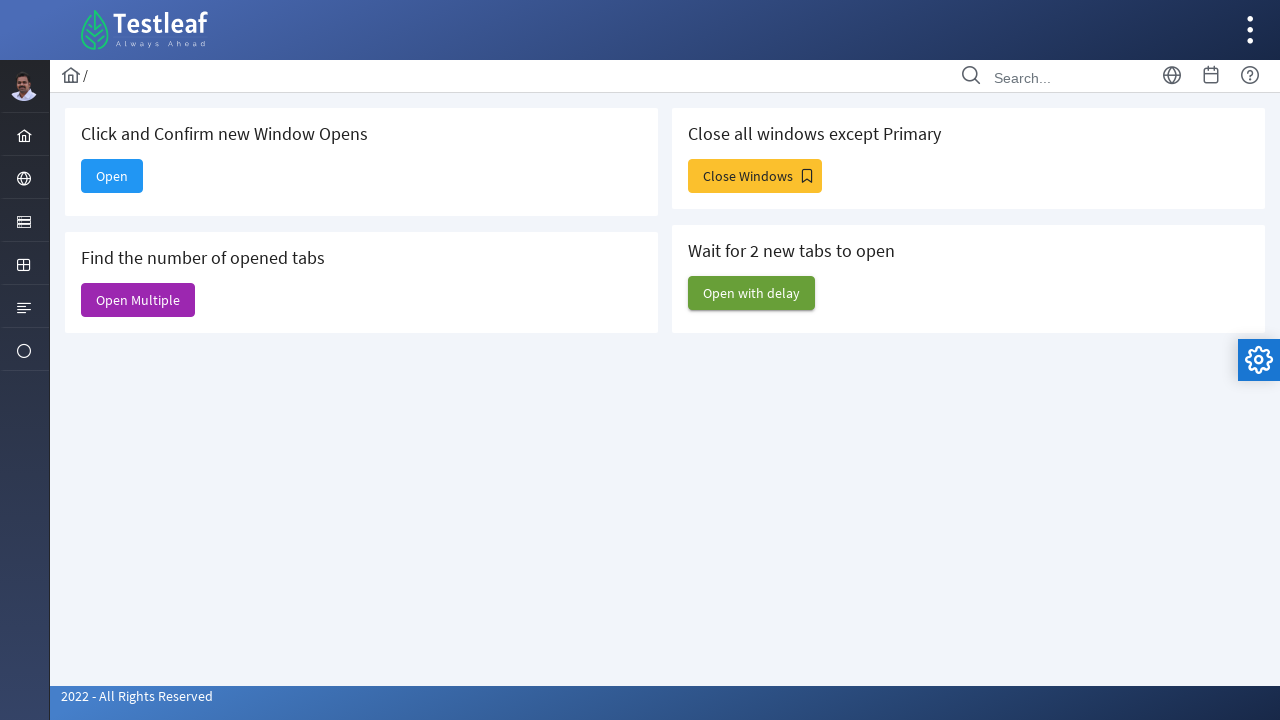

Closed a child window, keeping parent window open
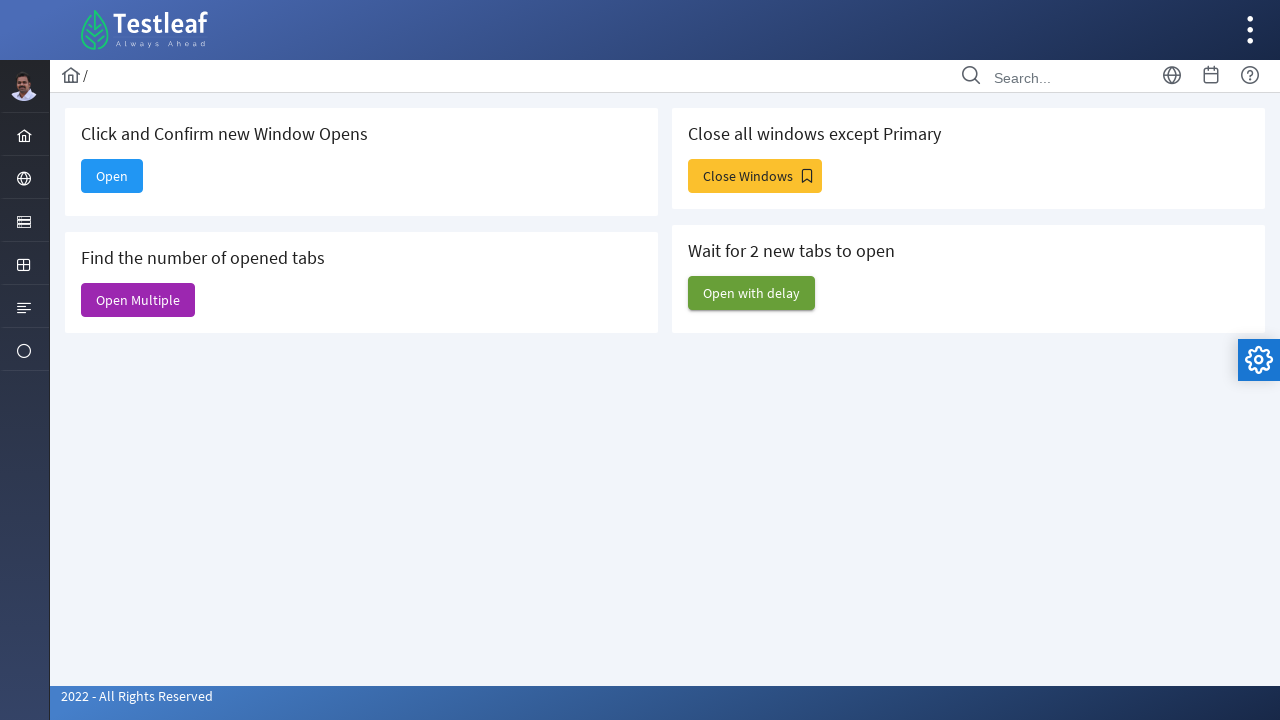

Closed a child window, keeping parent window open
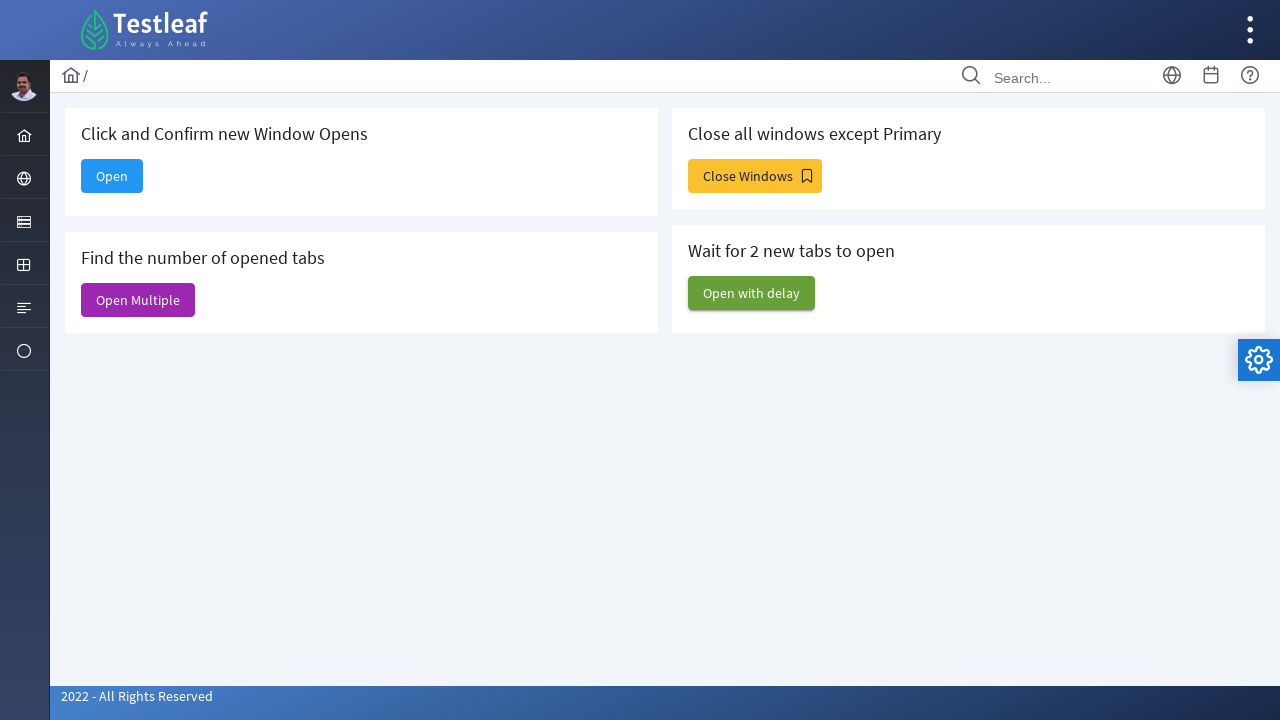

Closed a child window, keeping parent window open
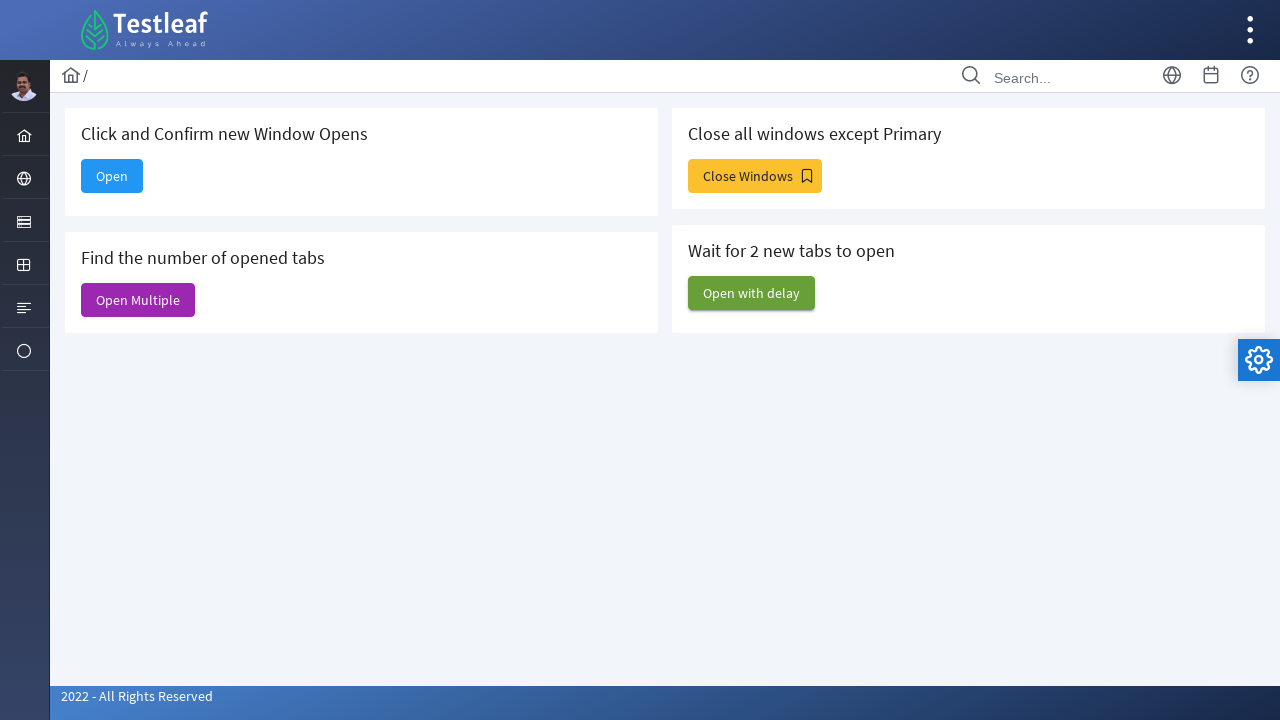

Closed a child window, keeping parent window open
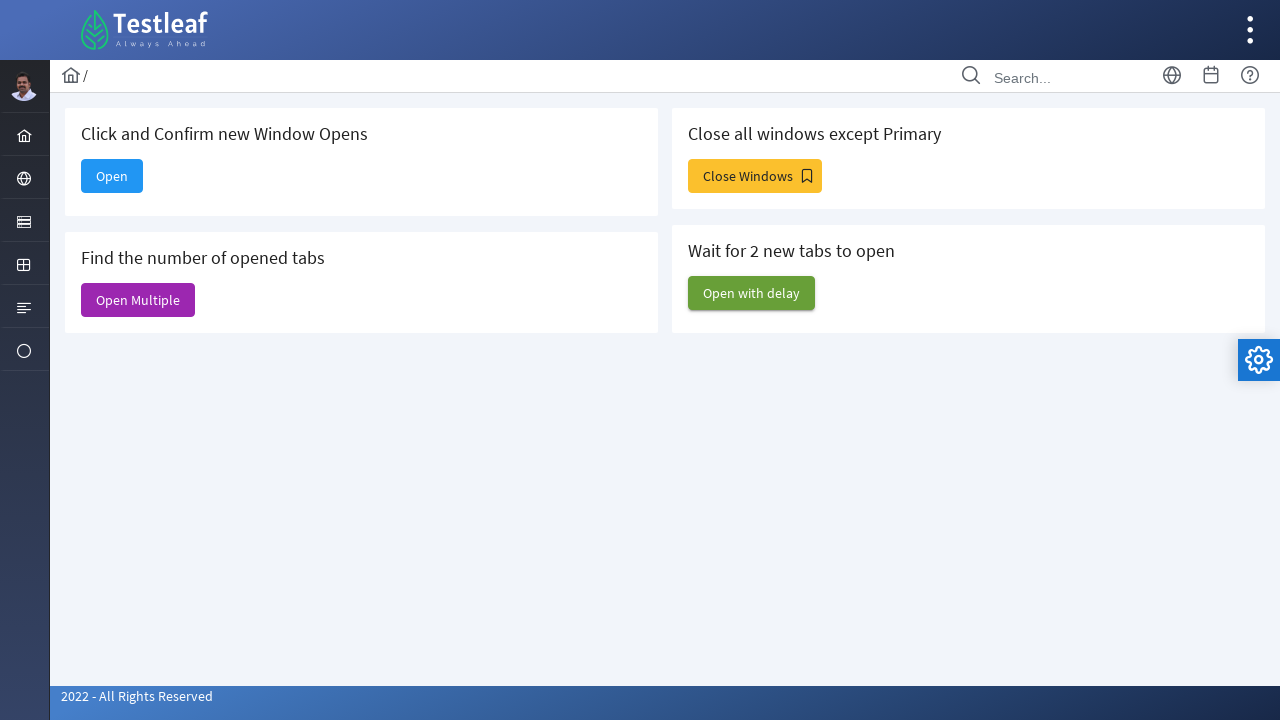

Closed a child window, keeping parent window open
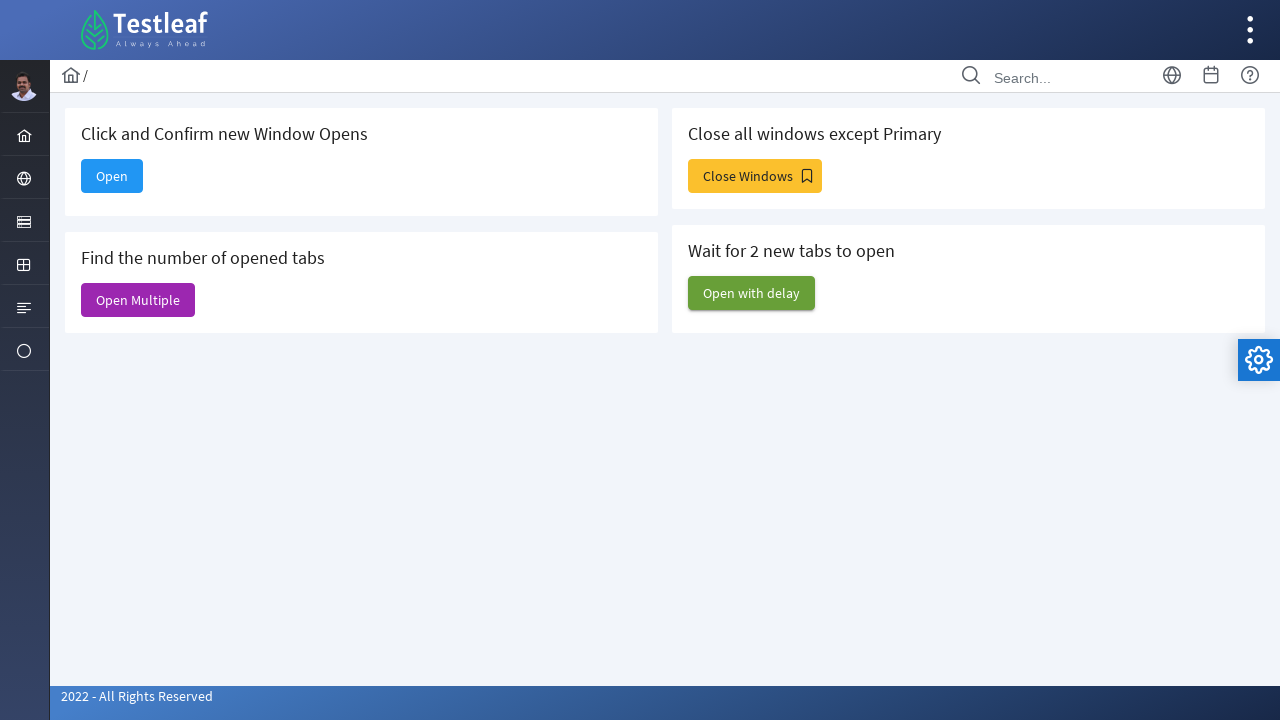

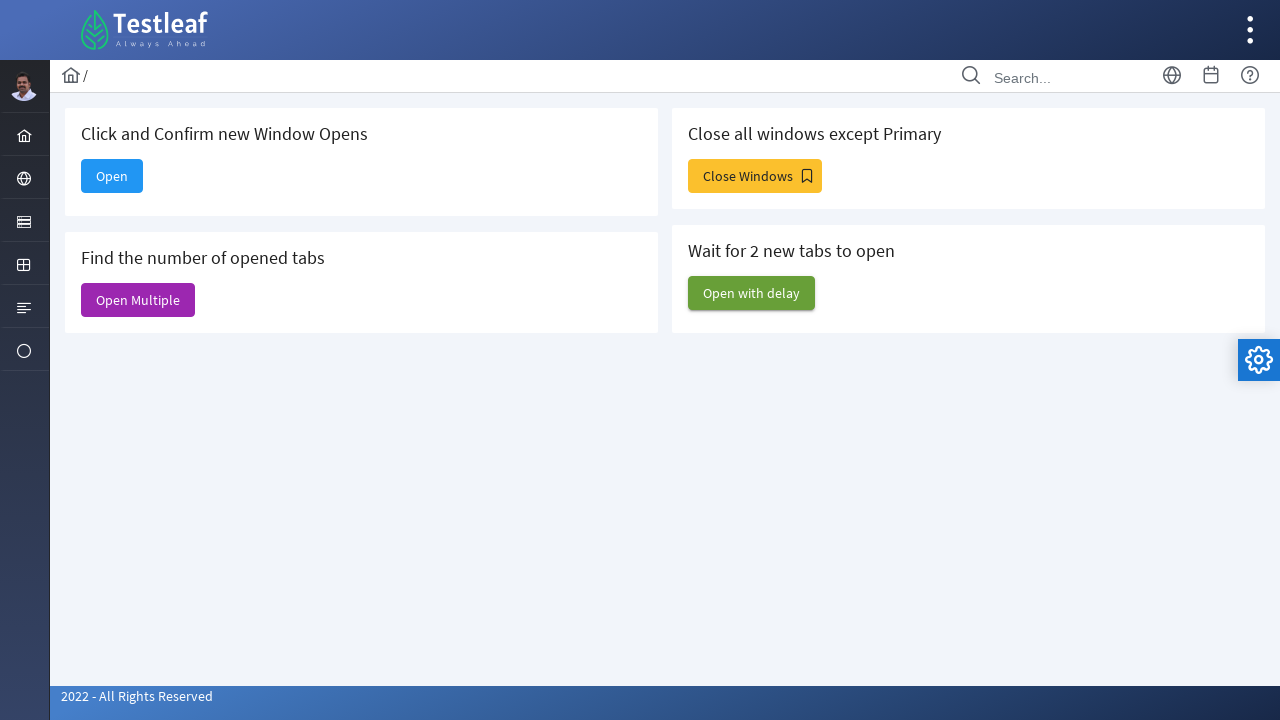